Navigates to the OrangeHRM login page and verifies the current URL is correct

Starting URL: https://opensource-demo.orangehrmlive.com/web/index.php/auth/login

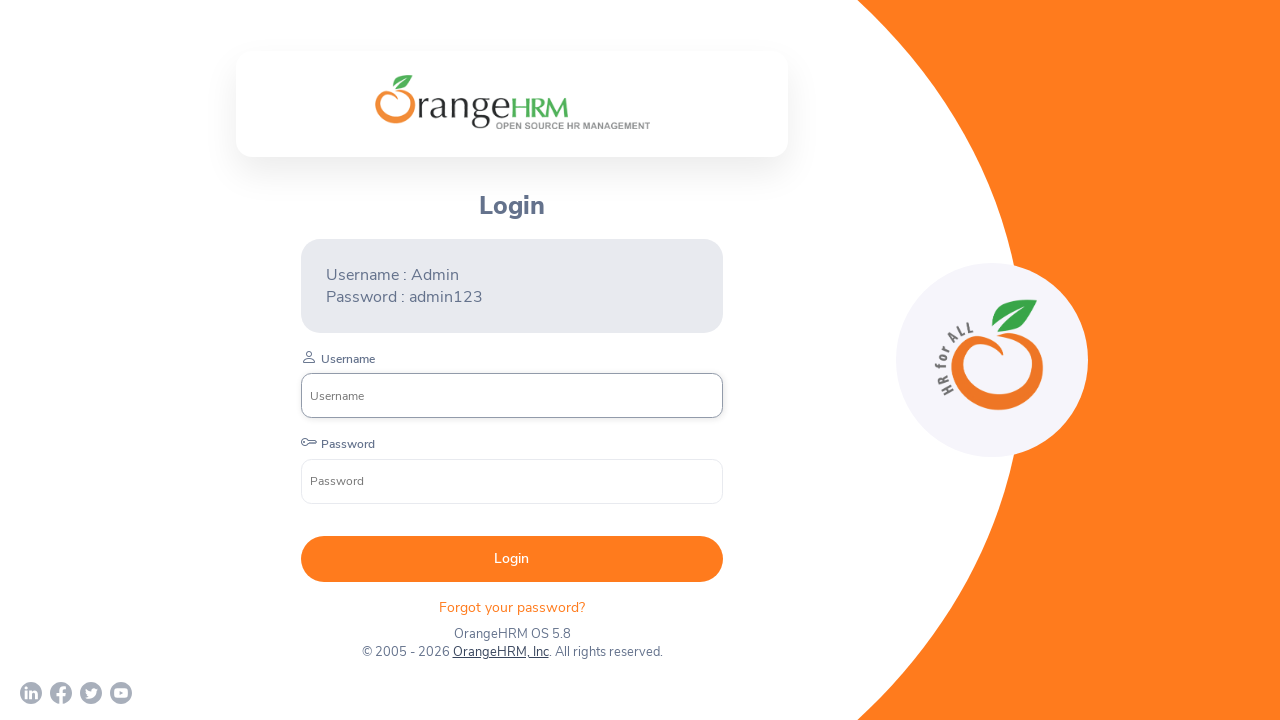

Verified current URL is the OrangeHRM login page
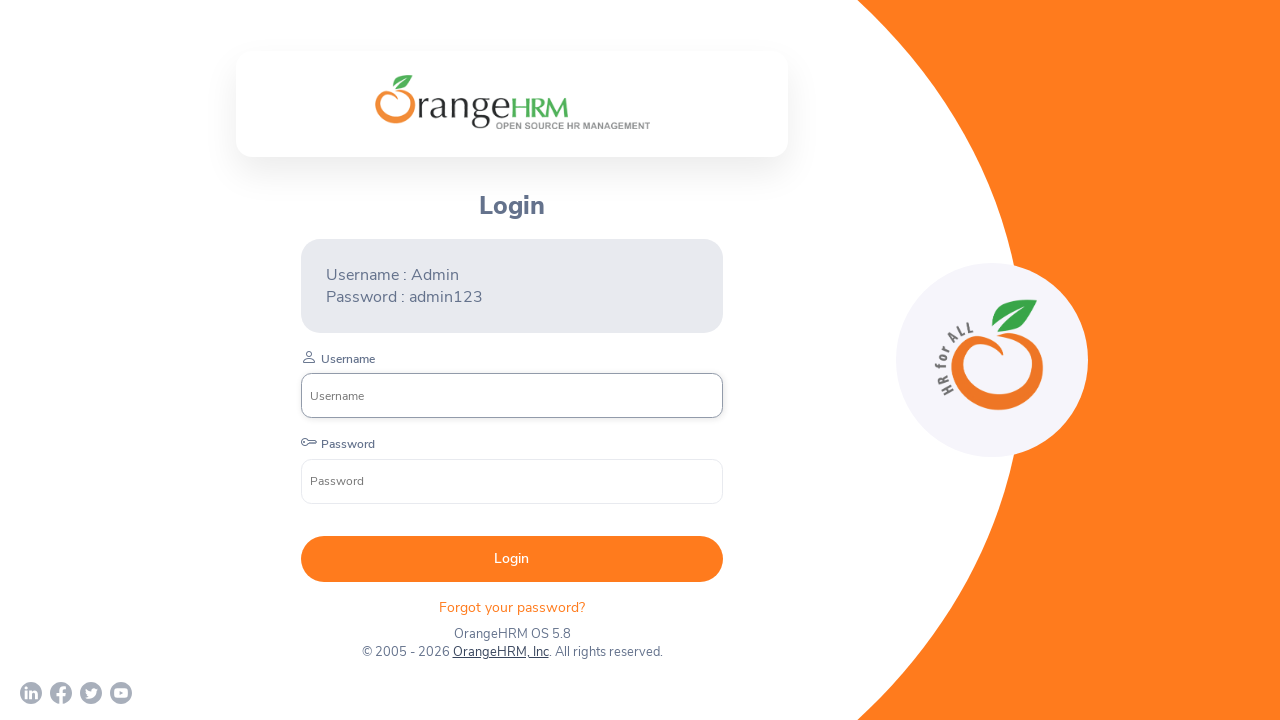

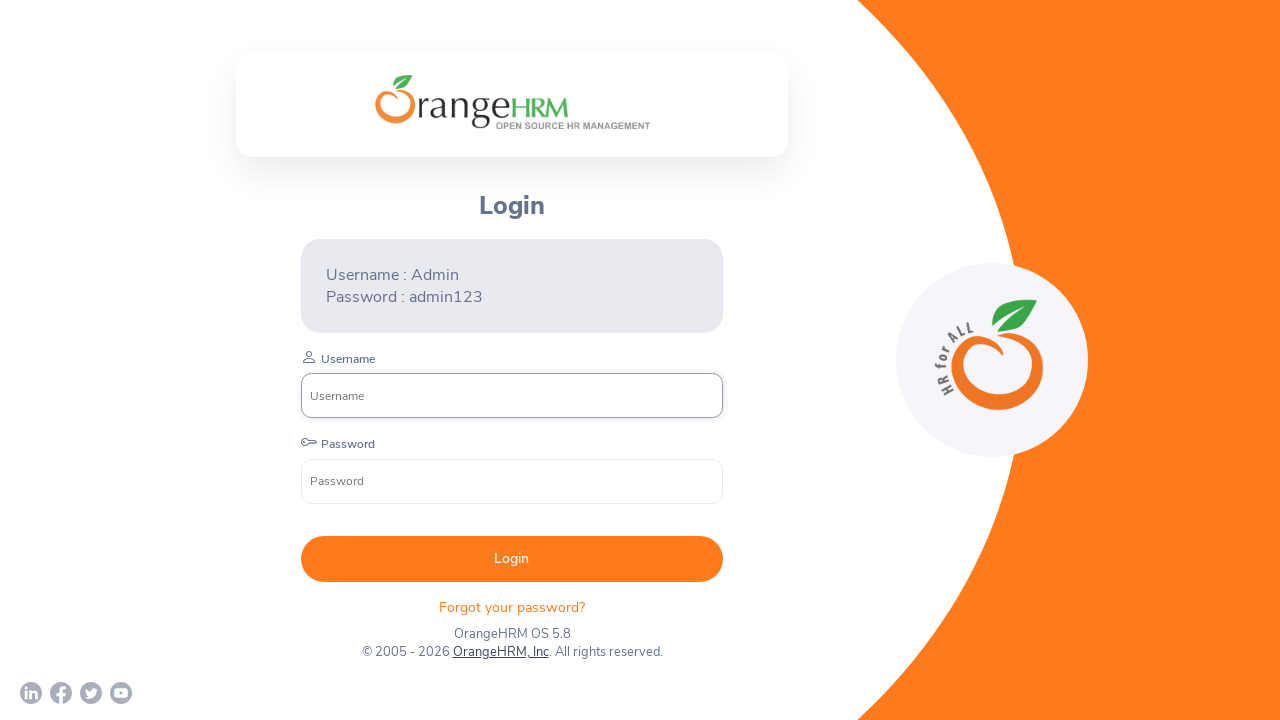